Tests checkbox functionality by navigating to an actions page, clicking on checkboxes, clicking the result button, and verifying the displayed message matches expected output.

Starting URL: https://kristinek.github.io/site/examples/actions

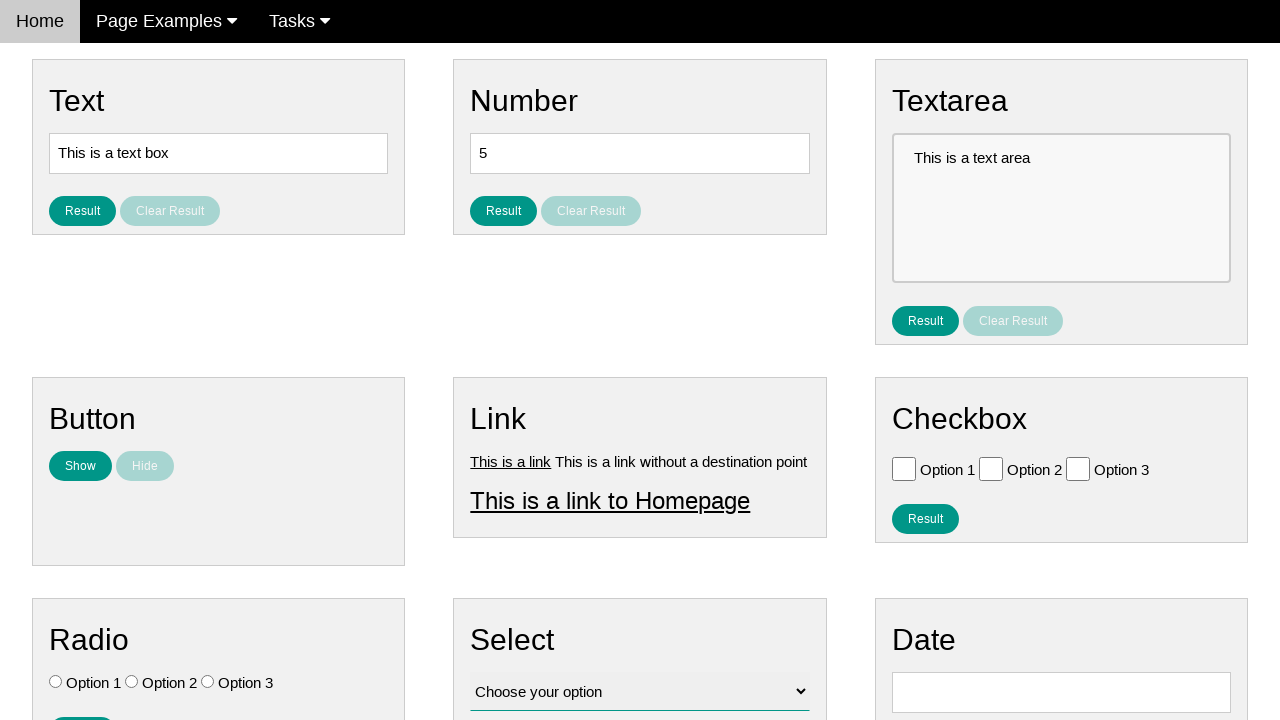

Navigated to actions page
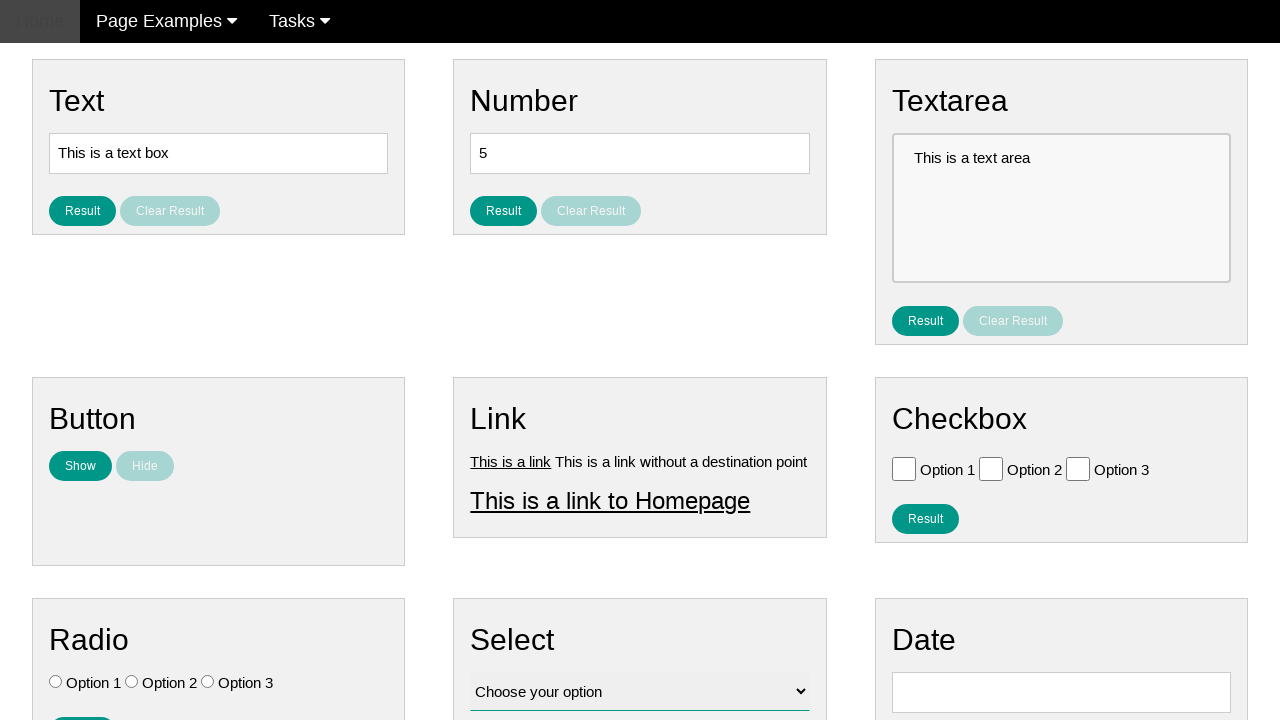

Clicked checkbox for Option 1 at (904, 468) on xpath=//input[@value='Option 1']
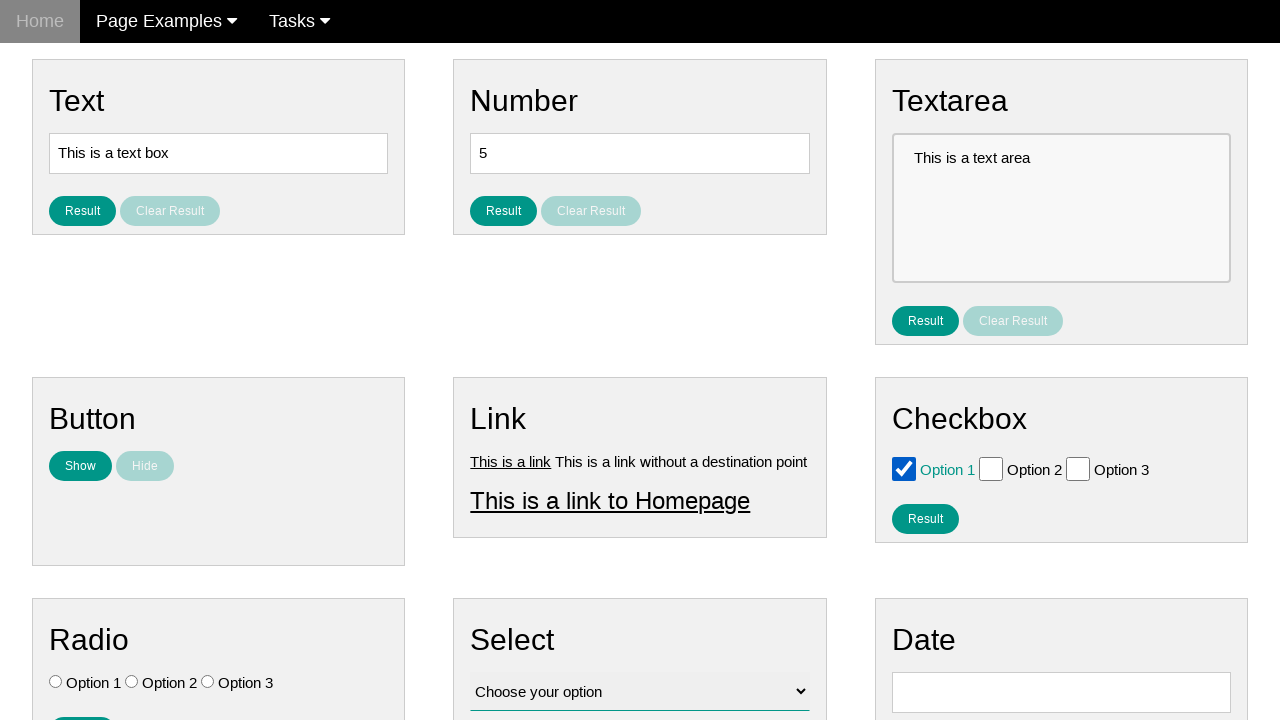

Clicked checkbox for Option 2 at (991, 468) on xpath=//input[@value='Option 2']
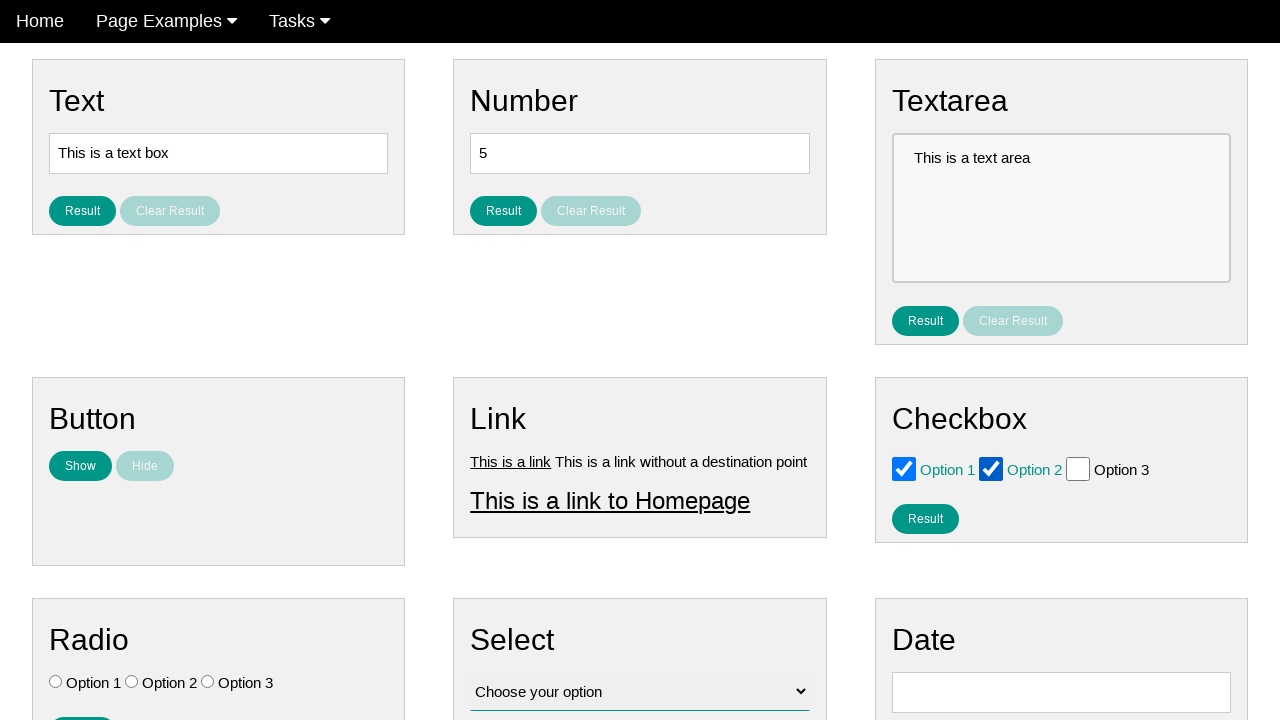

Clicked result button for checkbox interaction at (925, 518) on #result_button_checkbox
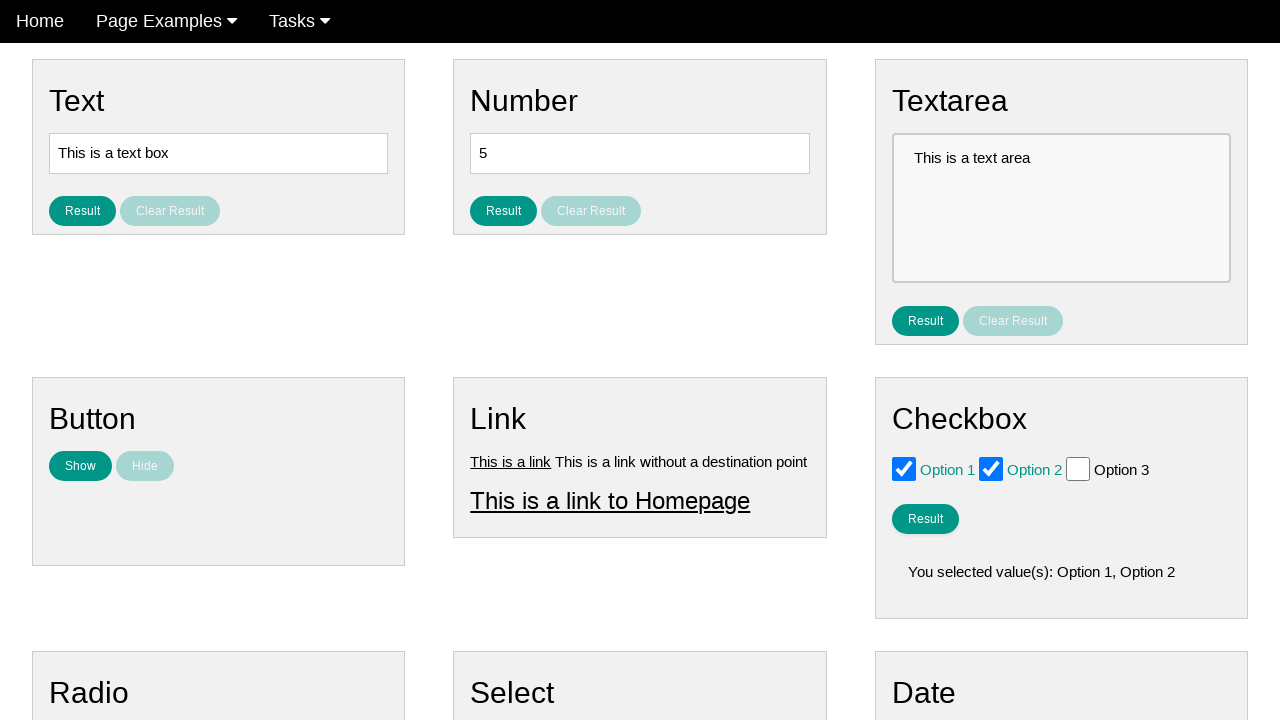

Result message element loaded
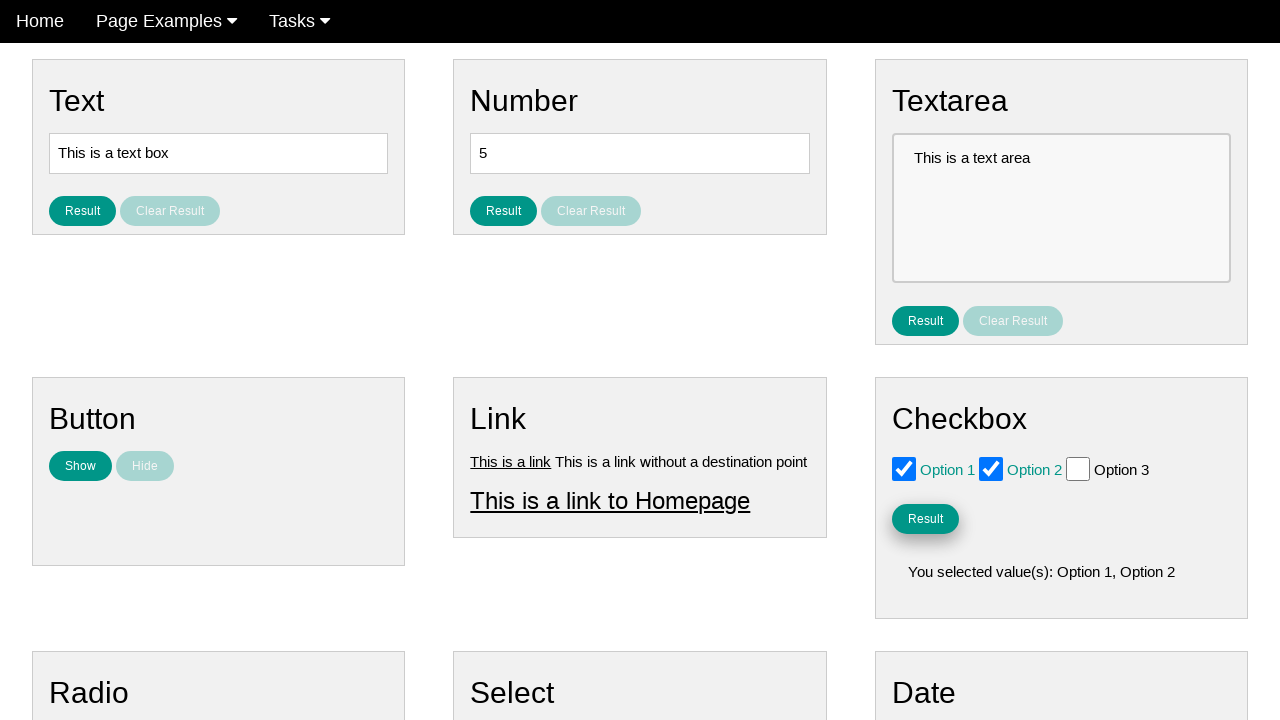

Retrieved result message: 'You selected value(s): Option 1, Option 2'
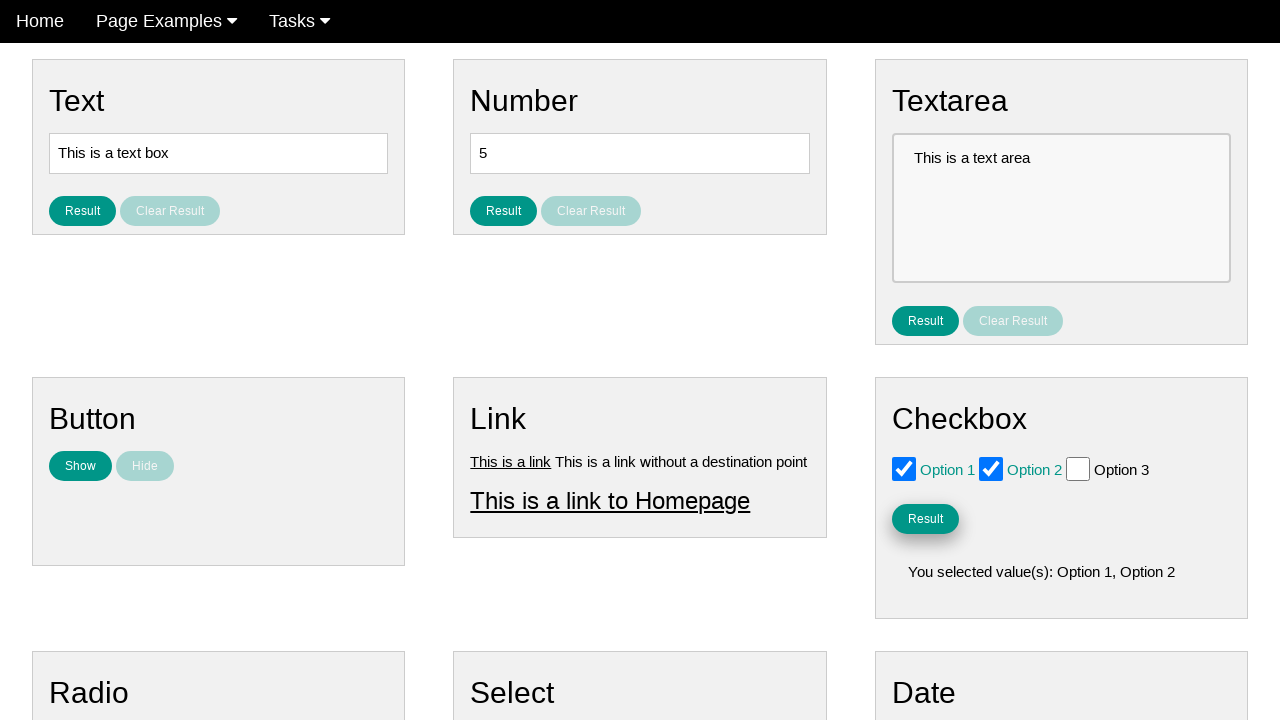

Verified result message is not empty - test passed
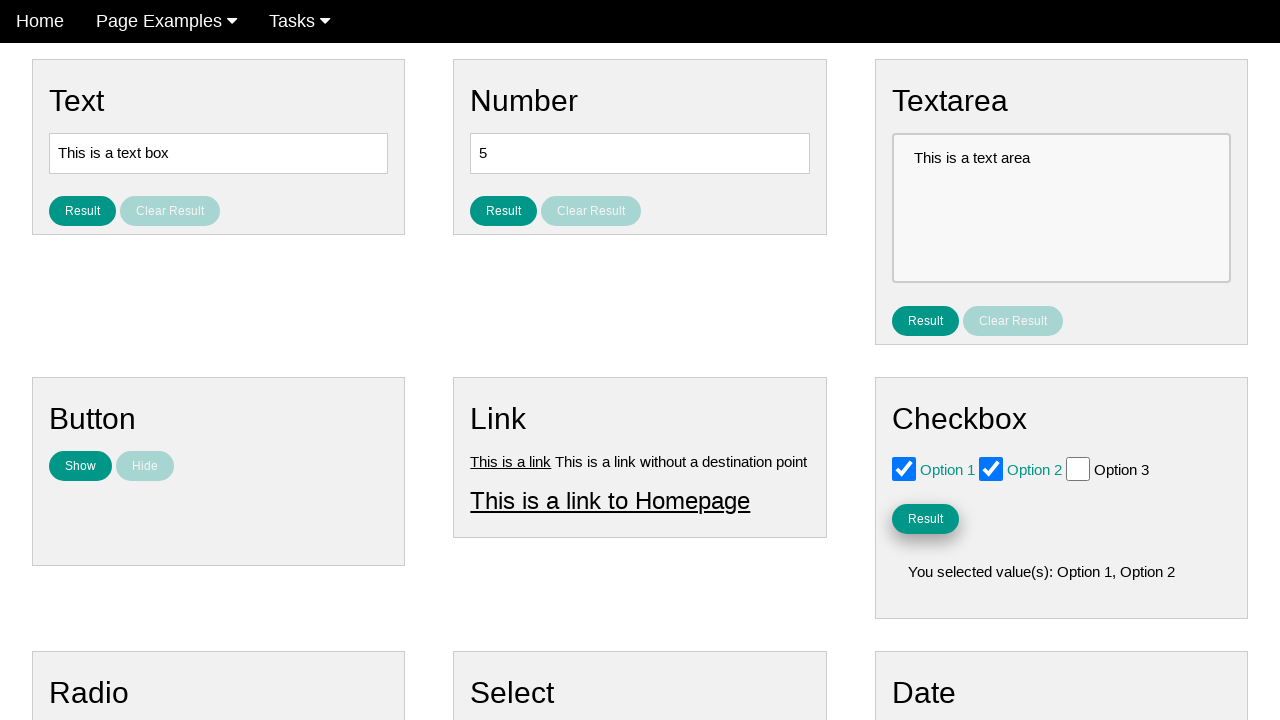

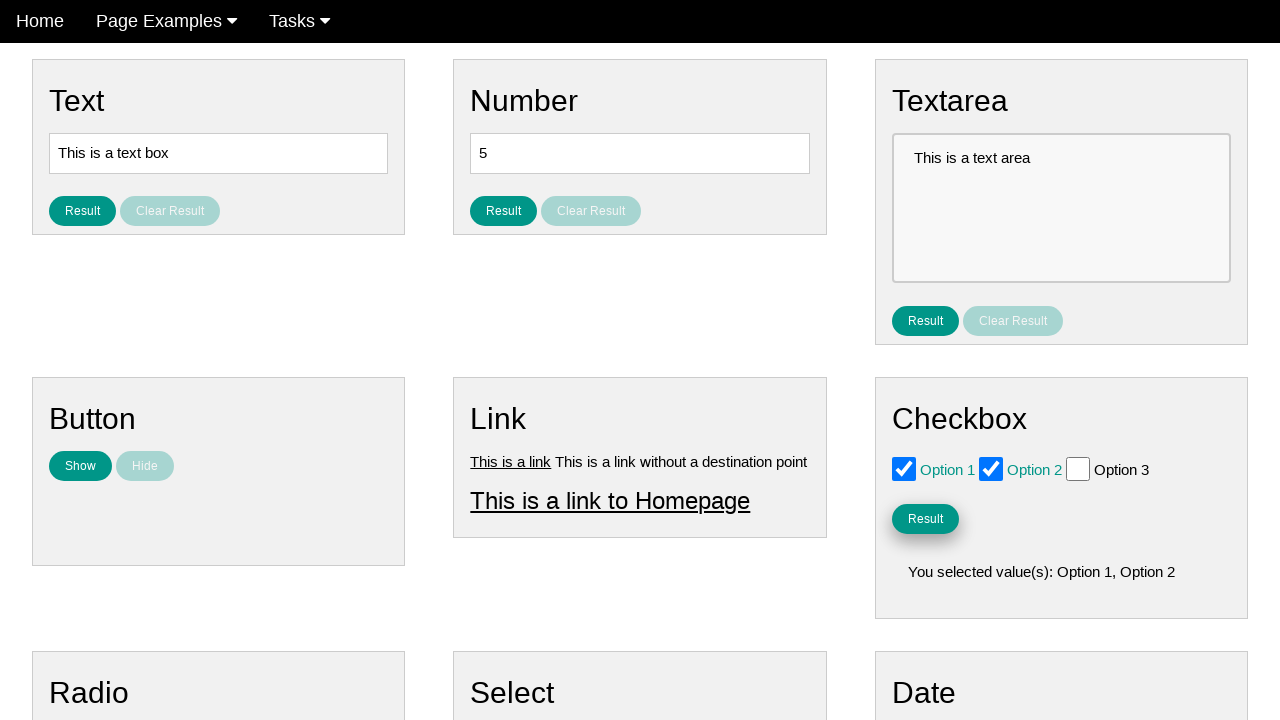